Tests that unsaved changes to an employee's name don't persist when switching between employees. Opens Bernice, edits her name, switches to Phillip, switches back to Bernice, and verifies the original name is restored.

Starting URL: https://devmountain-qa.github.io/employee-manager/1.2_Version/index.html

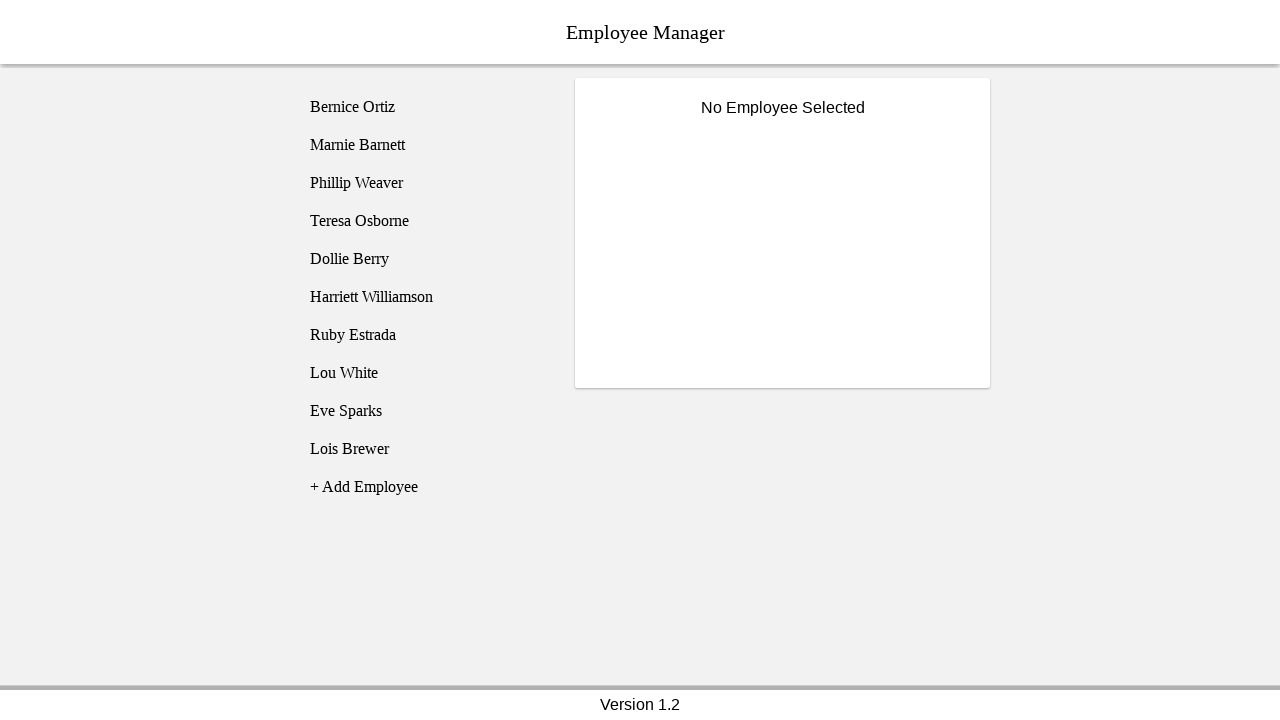

Clicked on Bernice Ortiz employee at (425, 107) on [name='employee1']
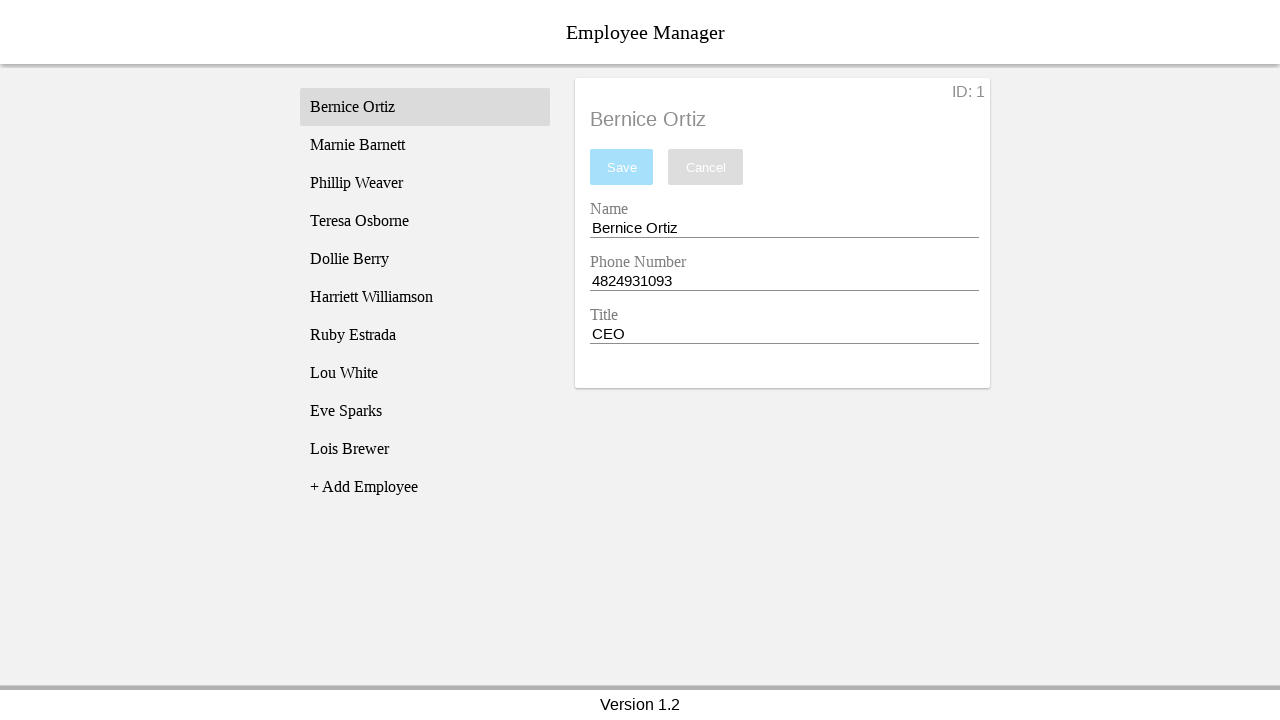

Name input field became visible
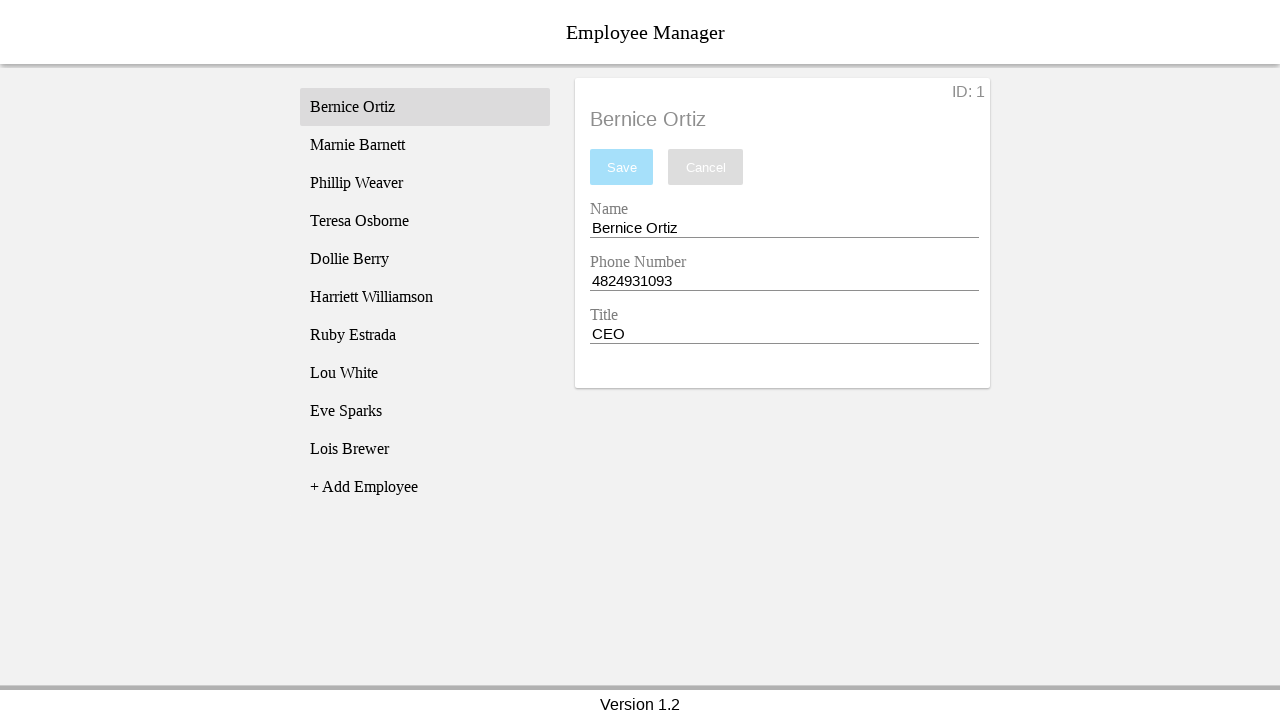

Cleared the name input field on [name='nameEntry']
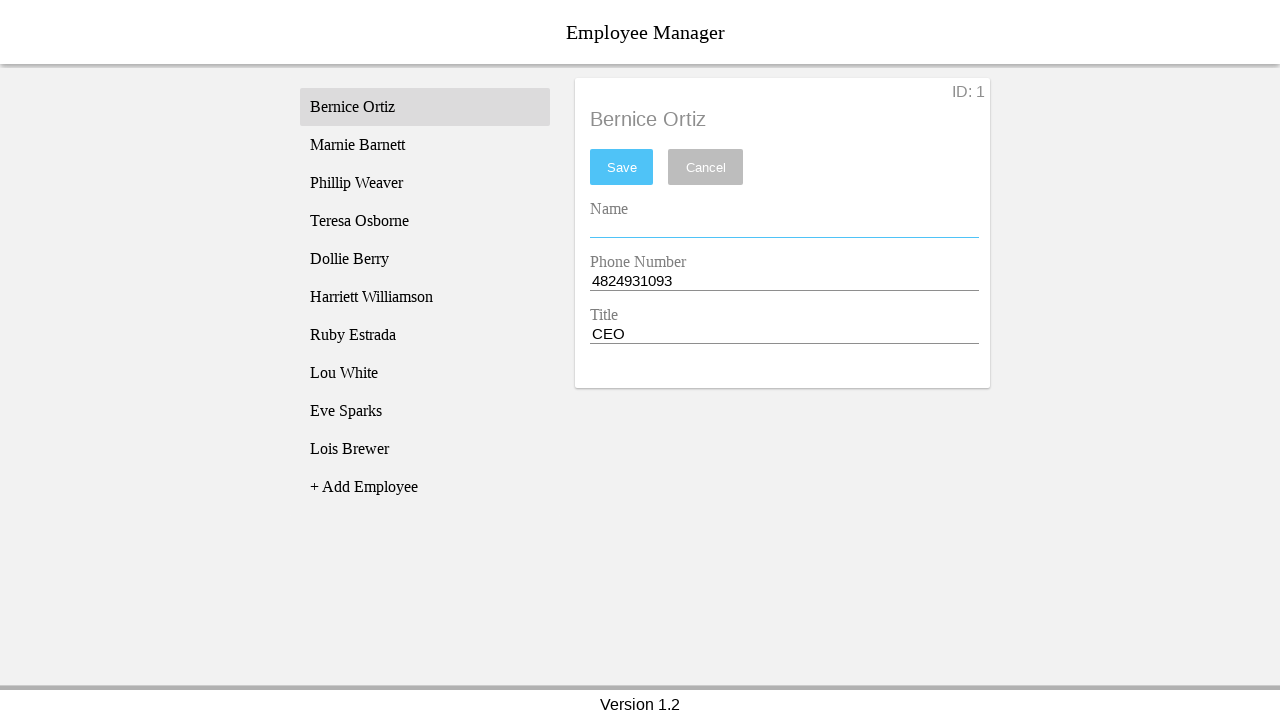

Entered 'Test Name' in the name field on [name='nameEntry']
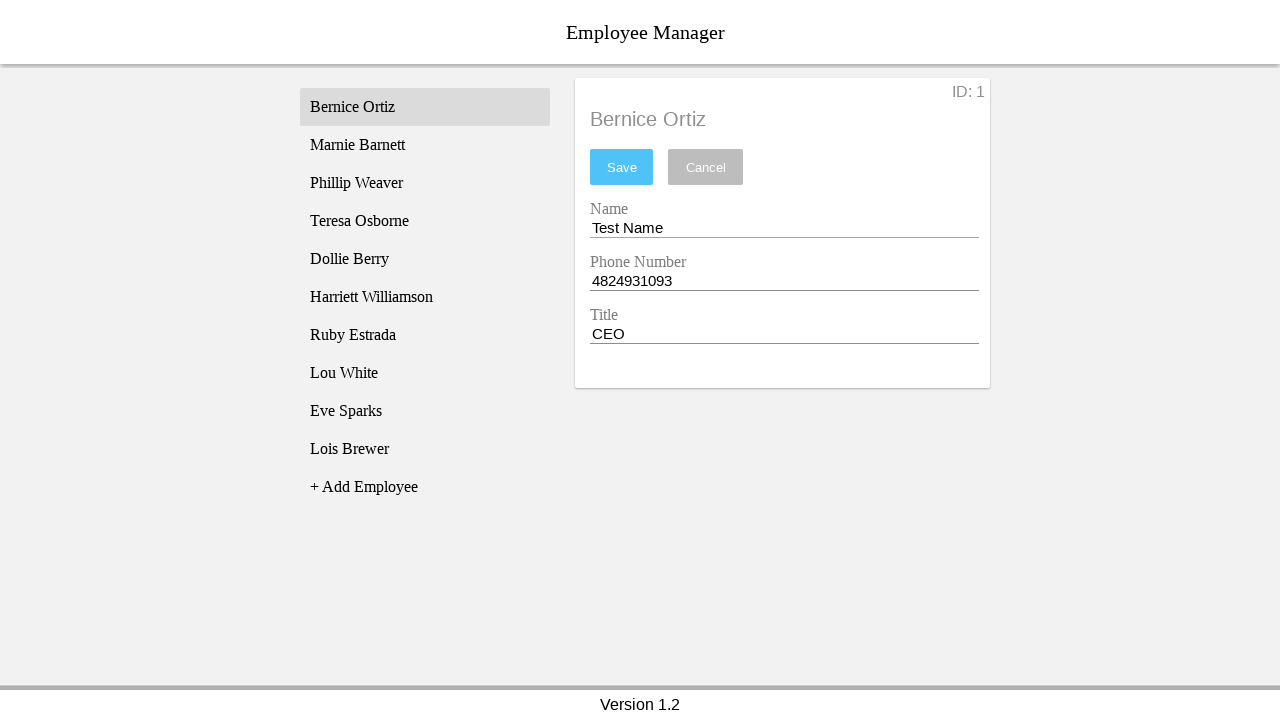

Clicked on Phillip Weaver employee at (425, 183) on [name='employee3']
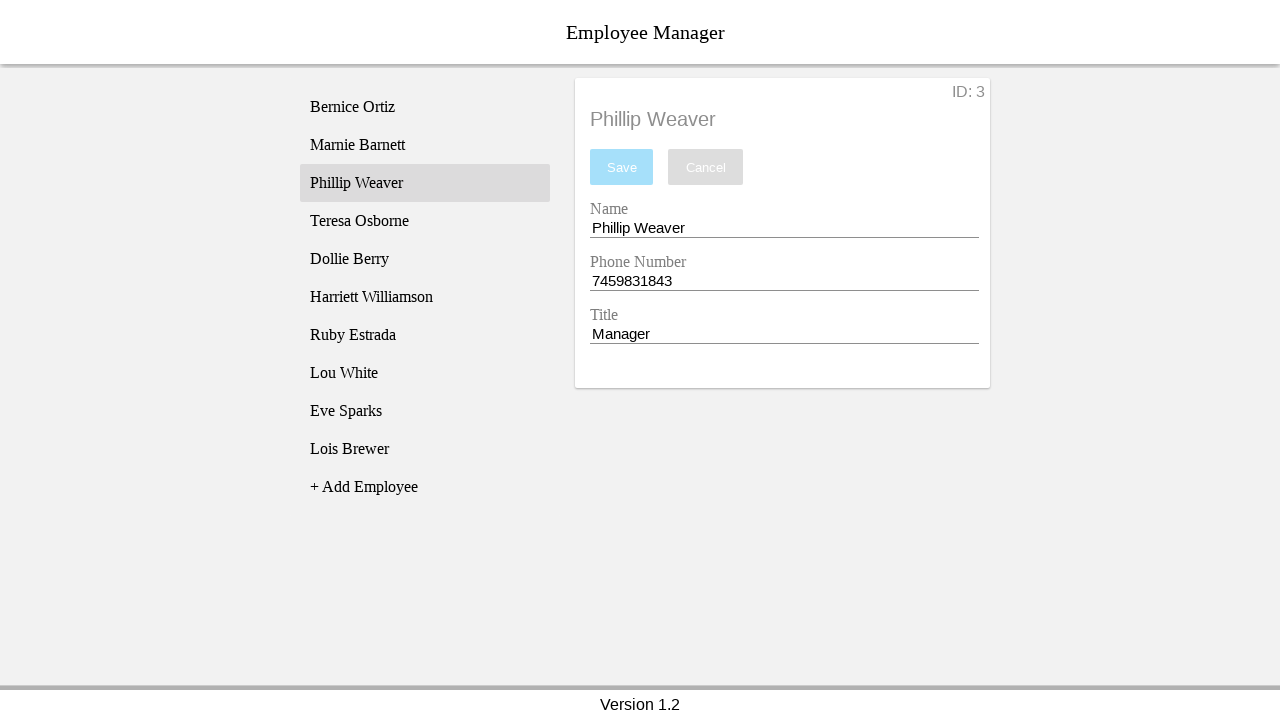

Phillip's name displayed in employee title
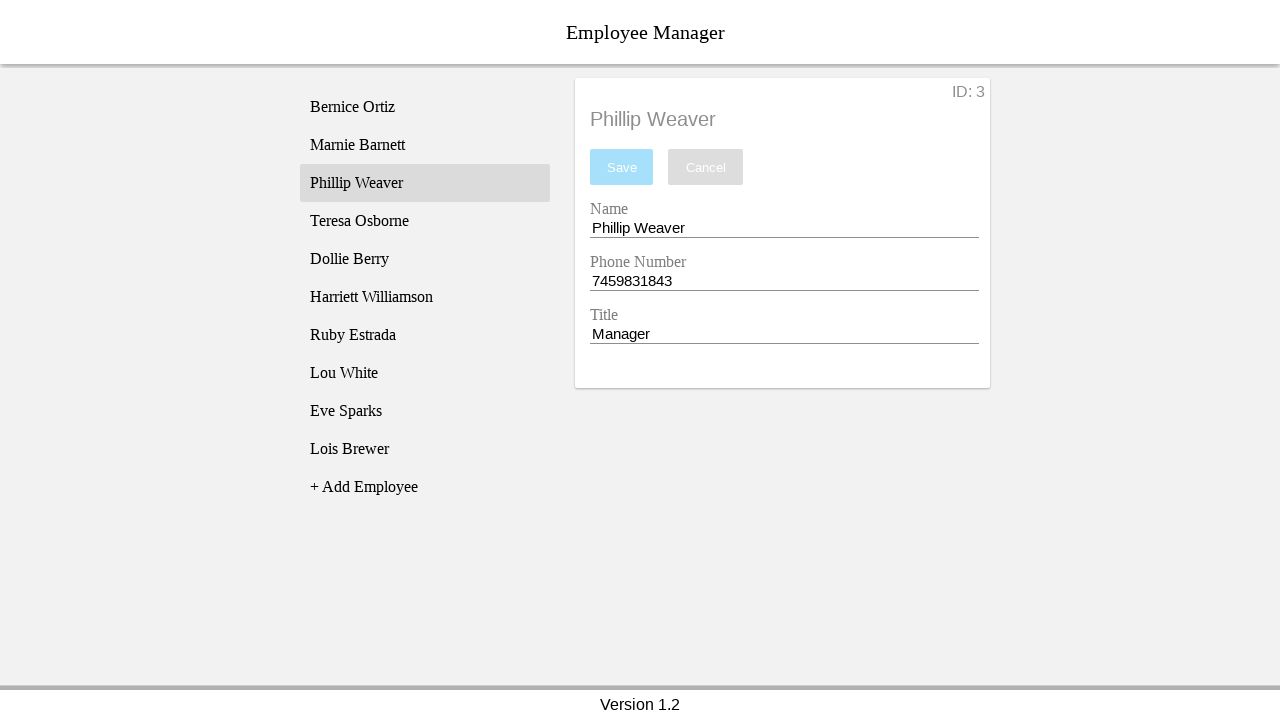

Switched back to Bernice Ortiz employee at (425, 107) on [name='employee1']
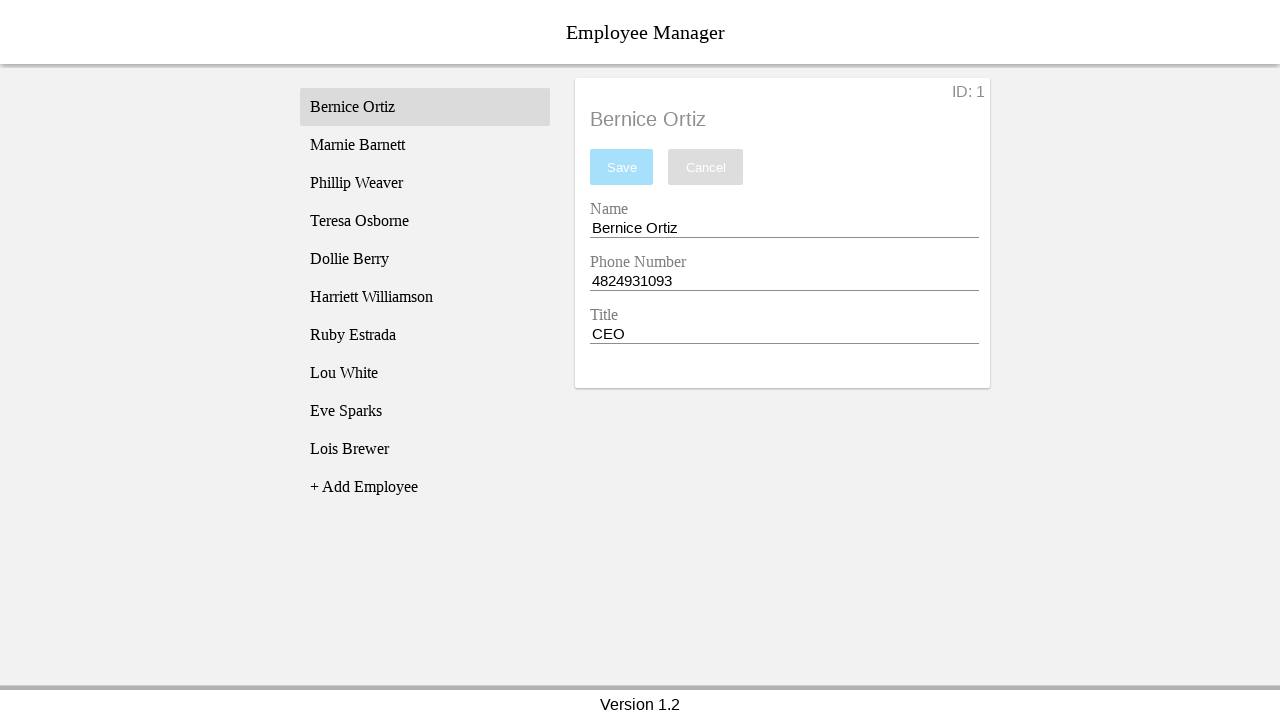

Bernice's name displayed in employee title
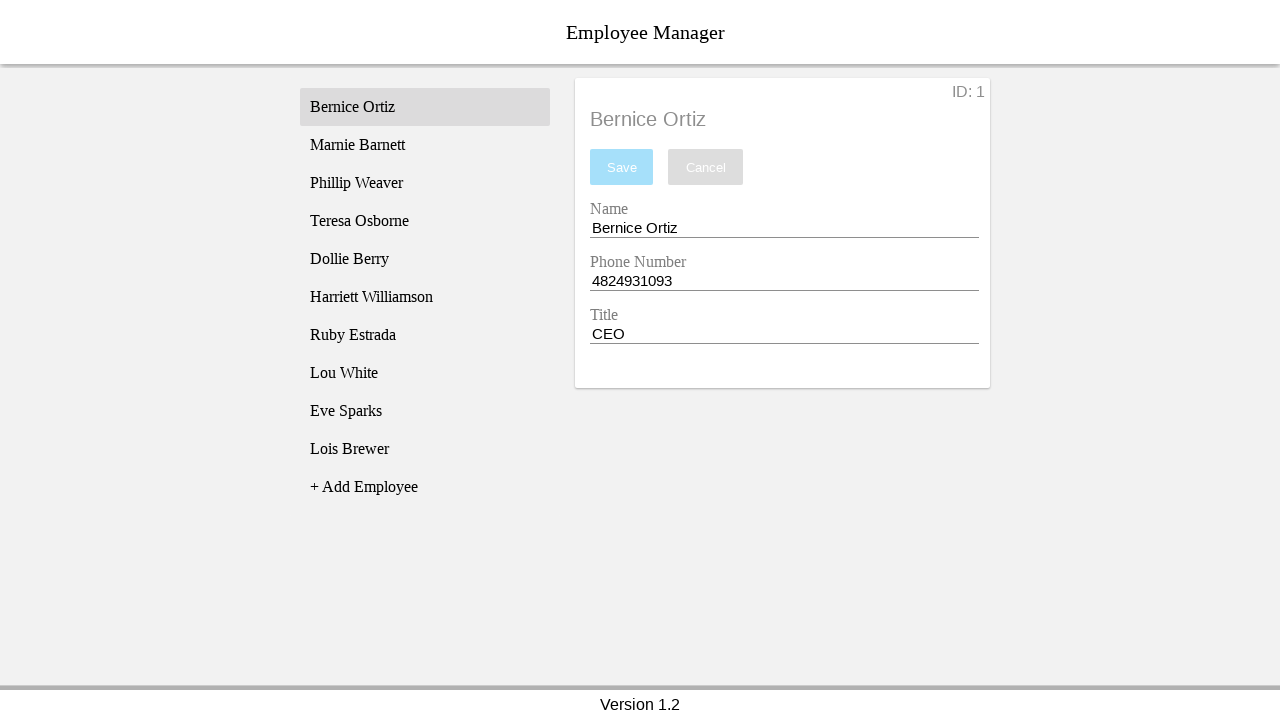

Verified that Bernice's name field shows original name 'Bernice Ortiz'
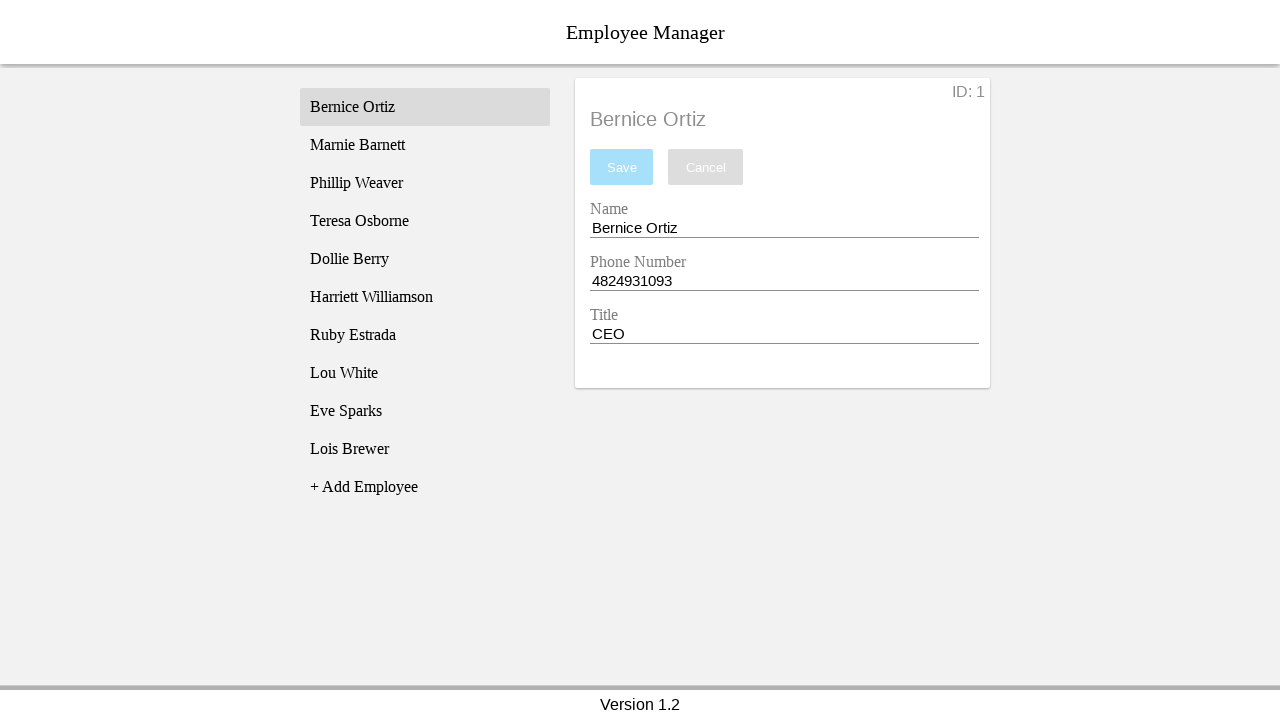

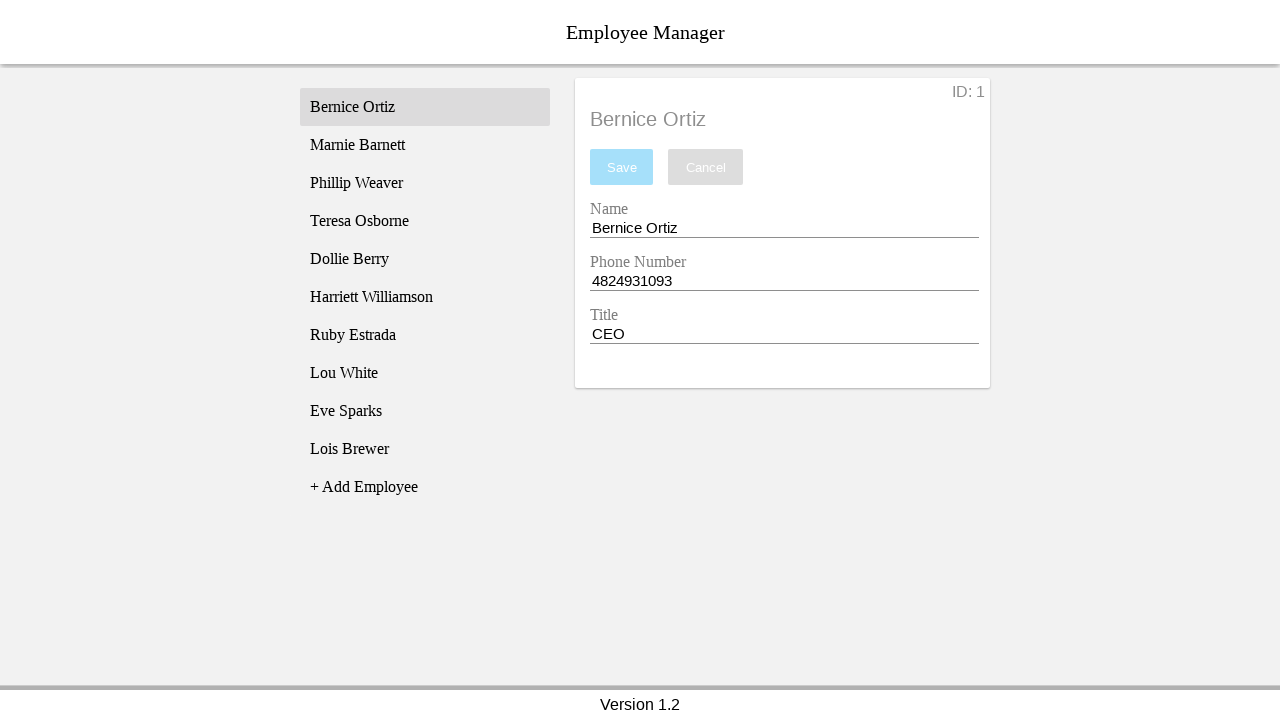